Tests filtering to show only active (incomplete) items using the Active link

Starting URL: https://demo.playwright.dev/todomvc

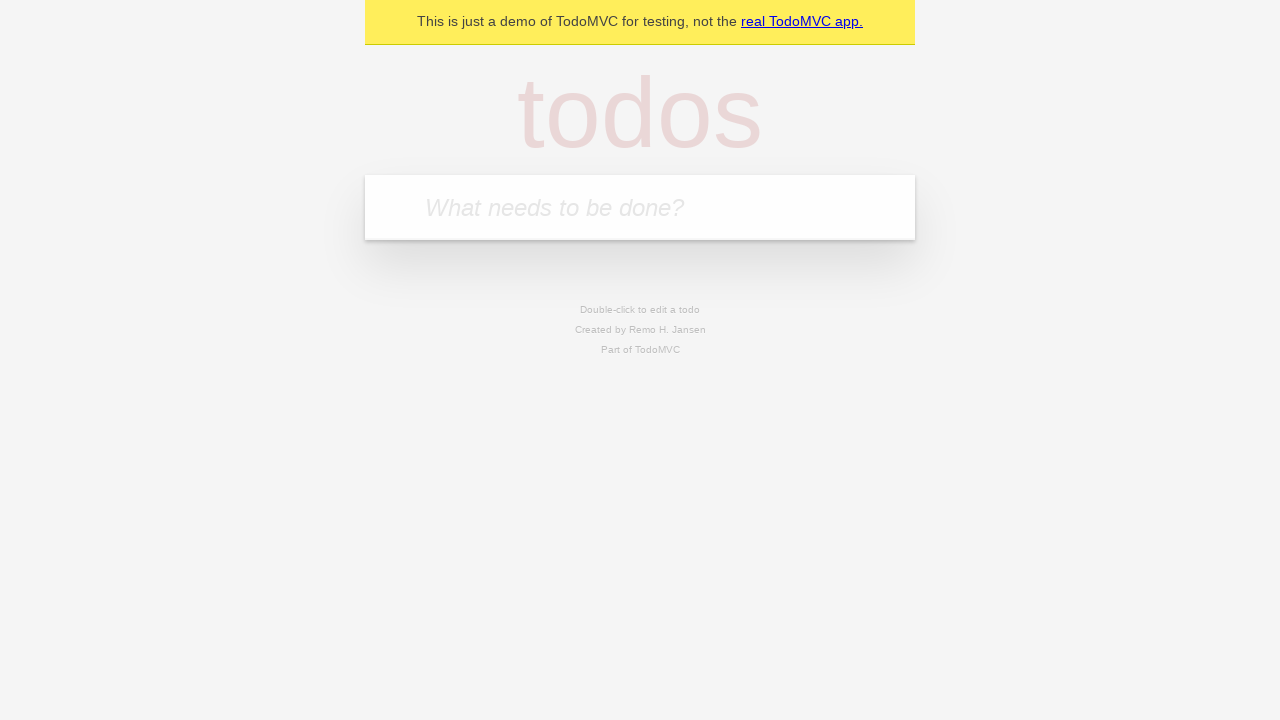

Filled todo input with 'buy some cheese' on internal:attr=[placeholder="What needs to be done?"i]
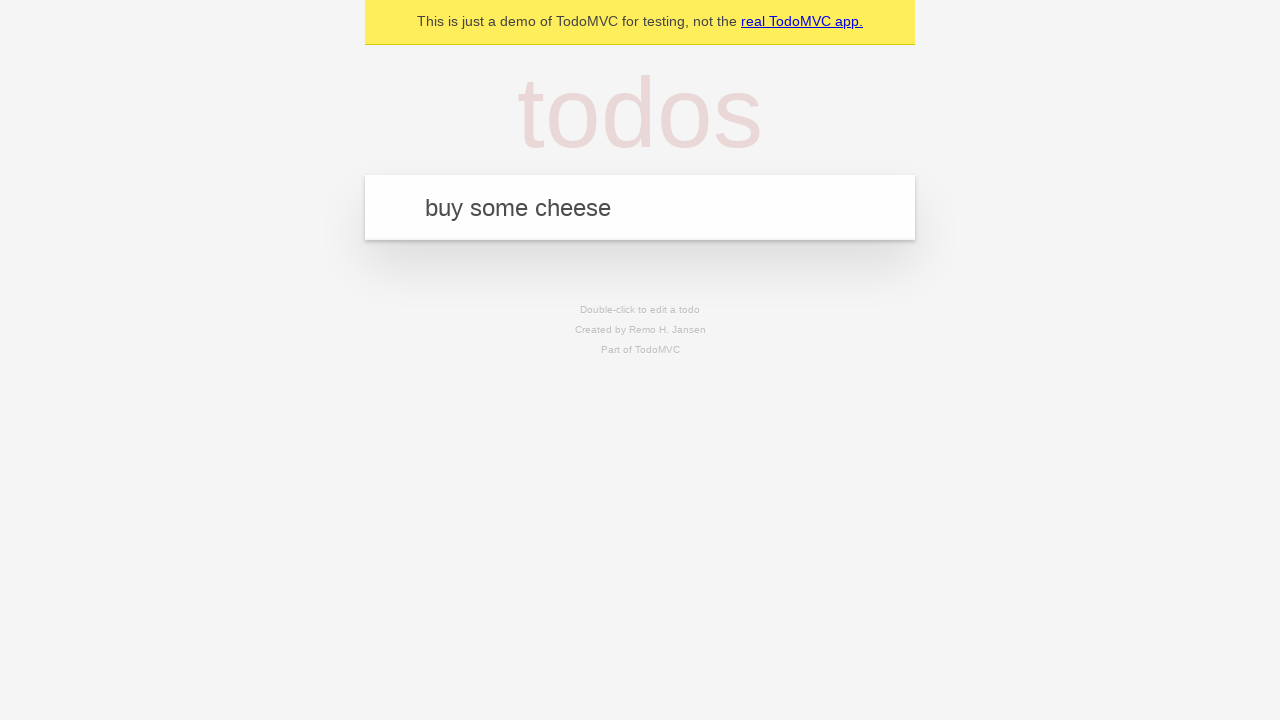

Pressed Enter to add first todo item on internal:attr=[placeholder="What needs to be done?"i]
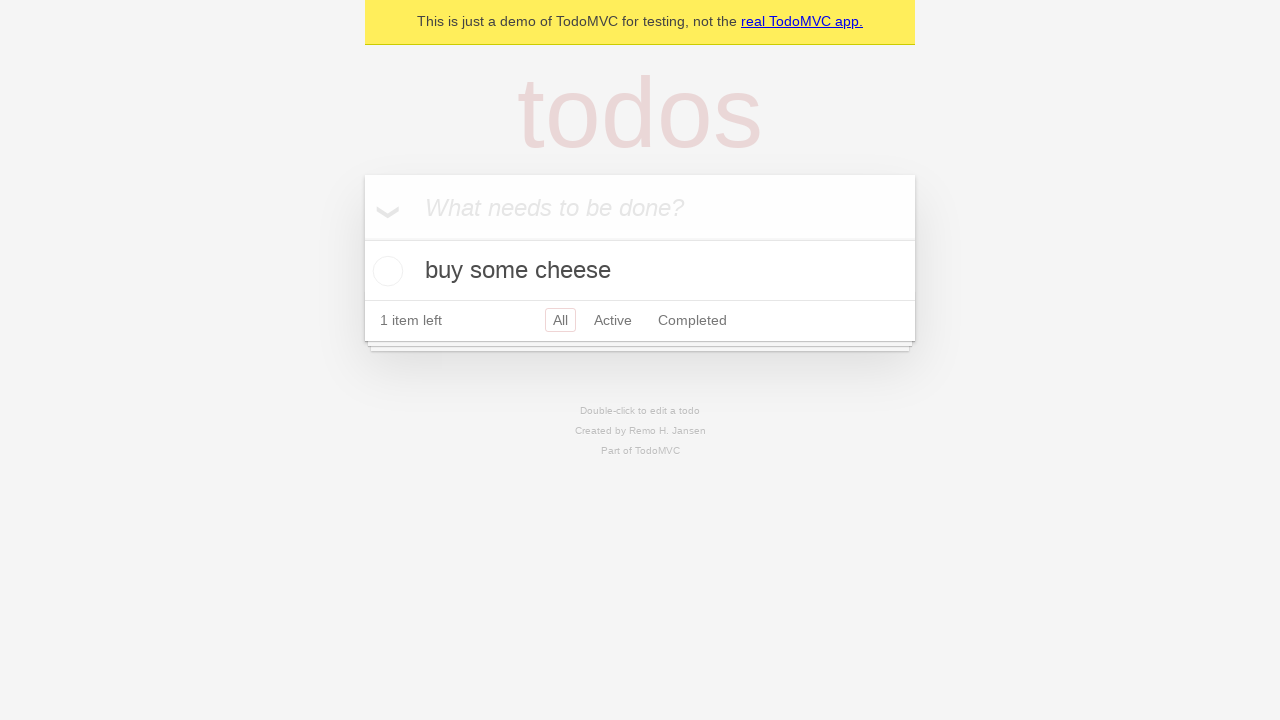

Filled todo input with 'feed the cat' on internal:attr=[placeholder="What needs to be done?"i]
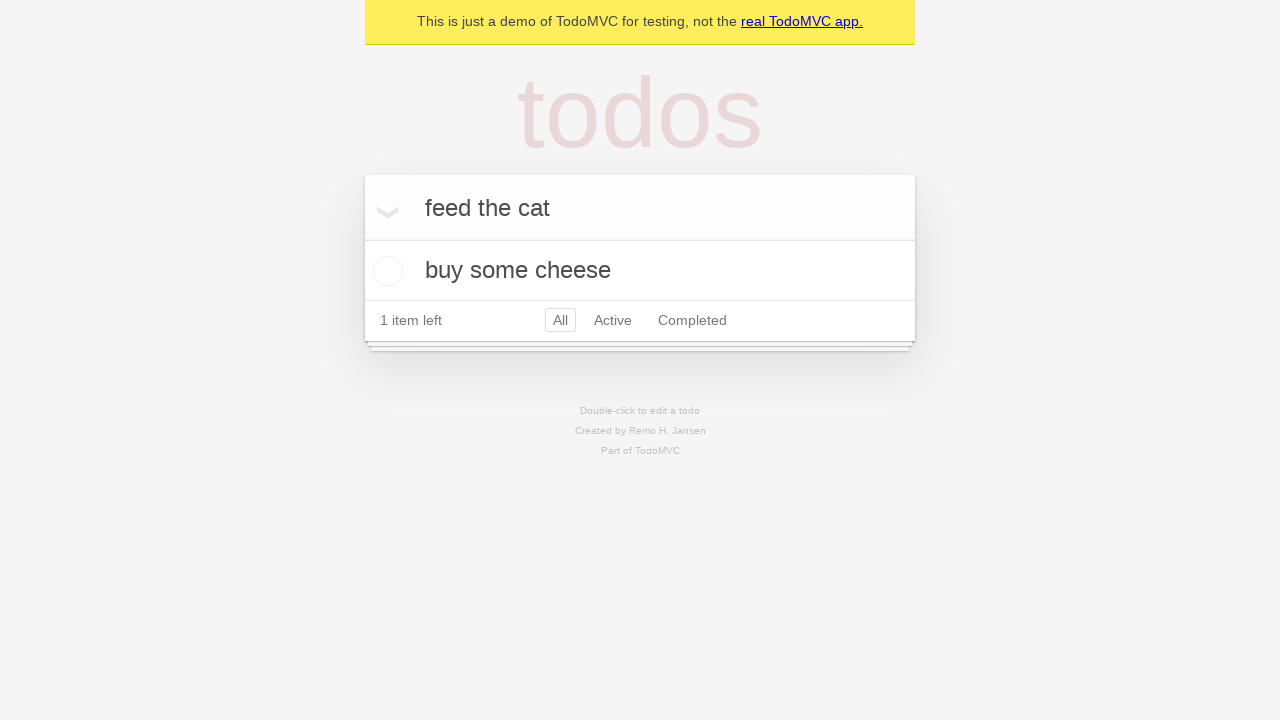

Pressed Enter to add second todo item on internal:attr=[placeholder="What needs to be done?"i]
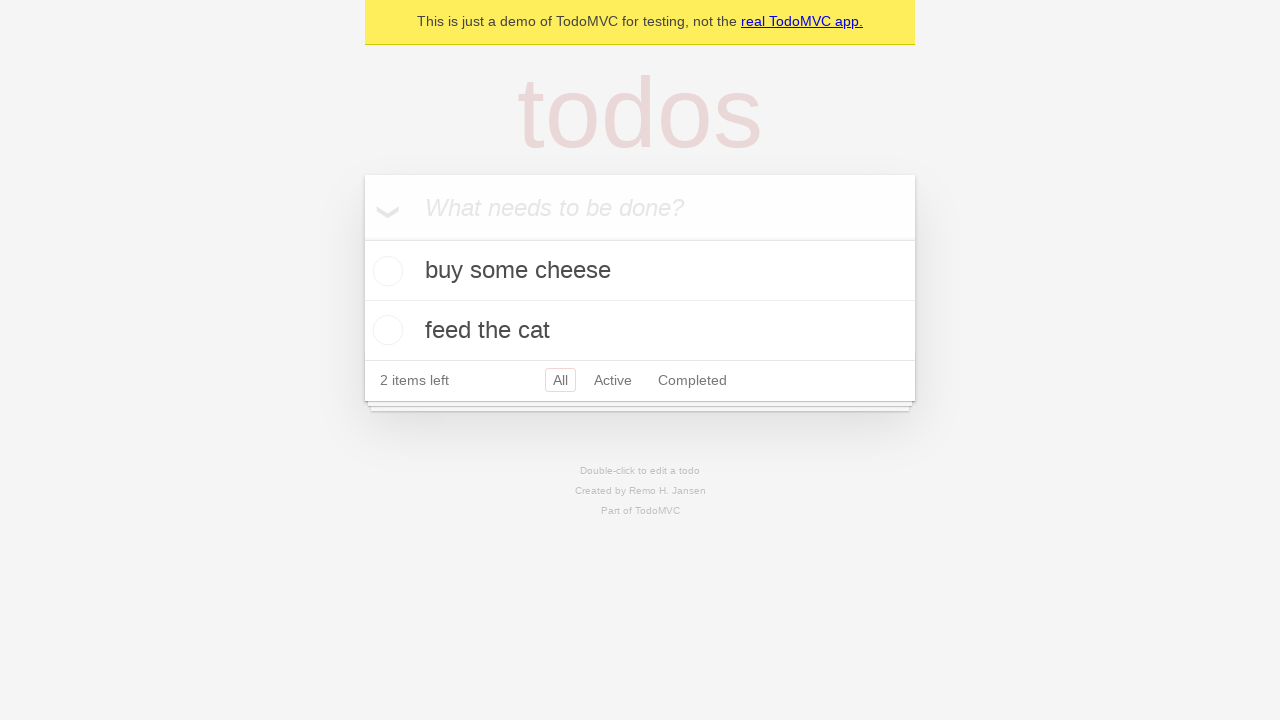

Filled todo input with 'book a doctors appointment' on internal:attr=[placeholder="What needs to be done?"i]
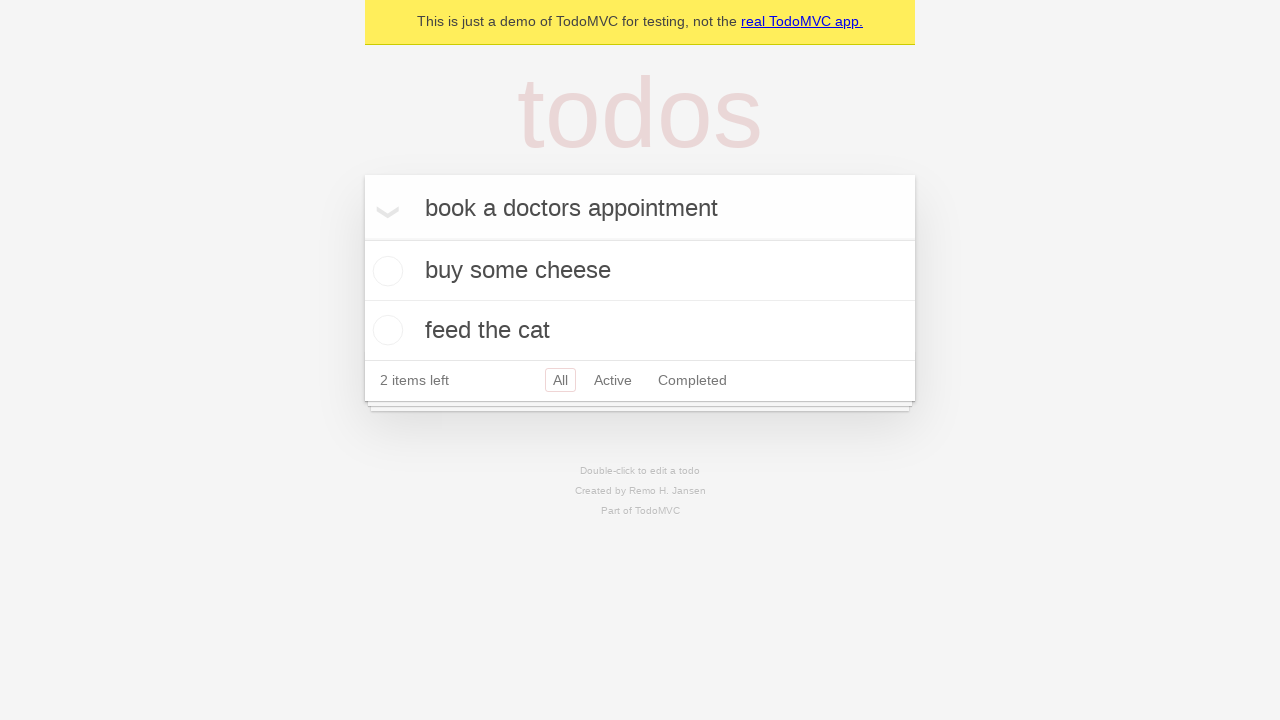

Pressed Enter to add third todo item on internal:attr=[placeholder="What needs to be done?"i]
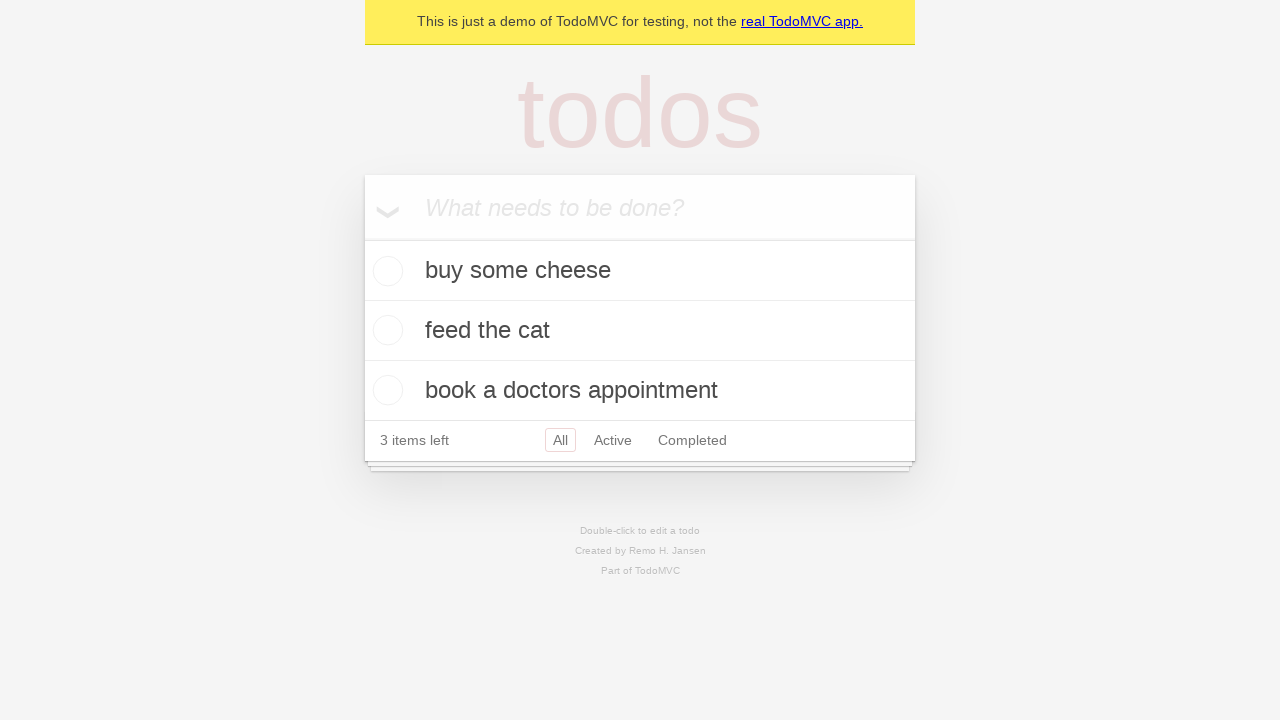

Checked the second todo item (marked as completed) at (385, 330) on internal:testid=[data-testid="todo-item"s] >> nth=1 >> internal:role=checkbox
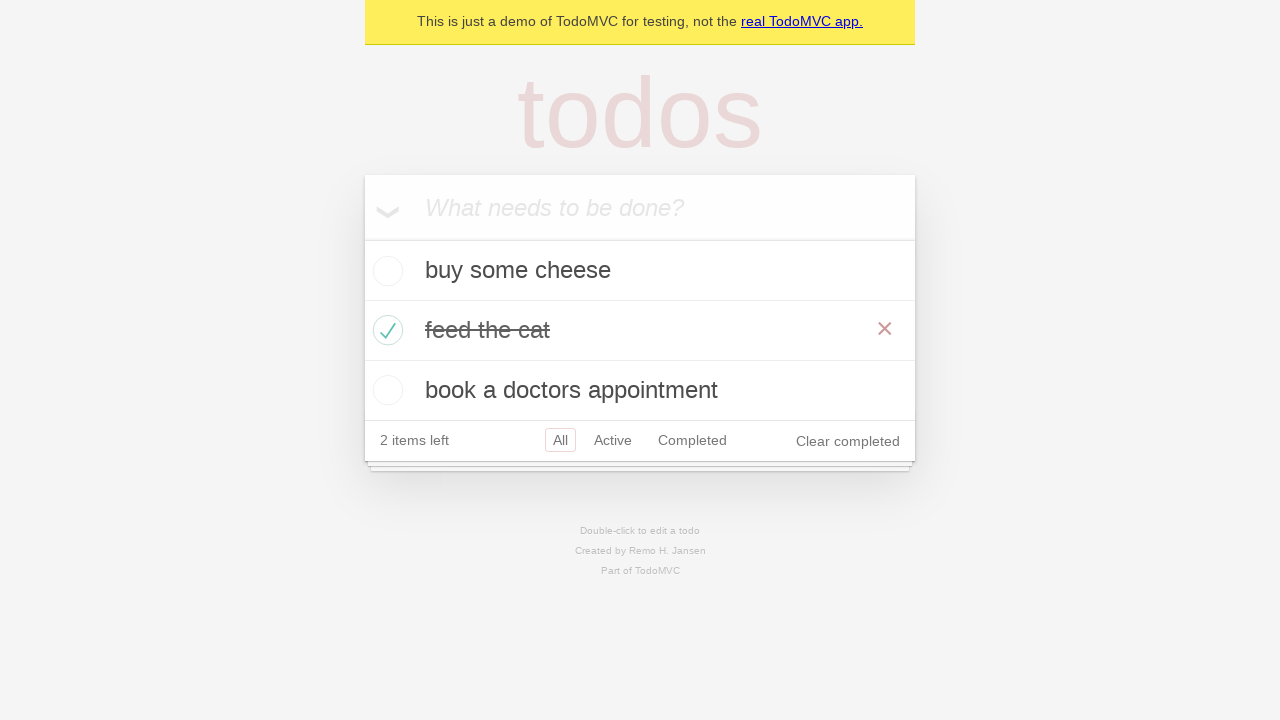

Clicked Active filter to show only incomplete items at (613, 440) on internal:role=link[name="Active"i]
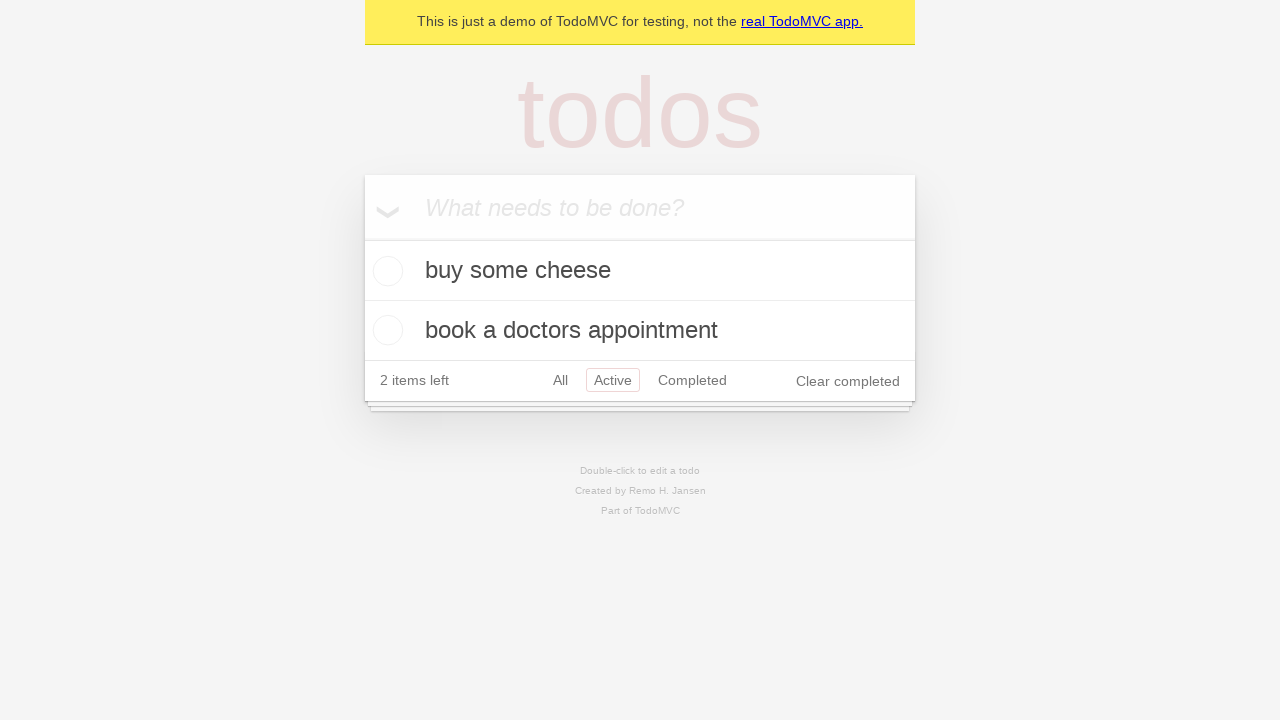

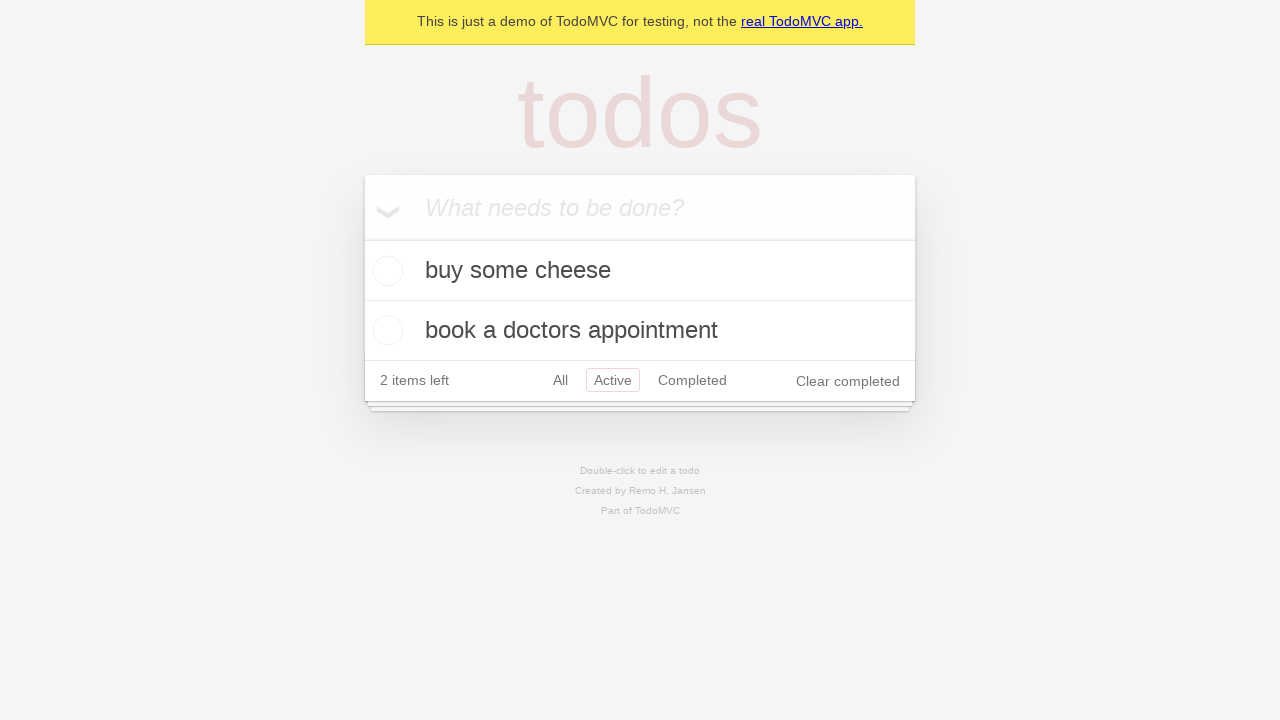